Tests the login form error handling by entering incorrect credentials and verifying that the expected error message "Incorrect login or password" is displayed.

Starting URL: https://login1.nextbasecrm.com/

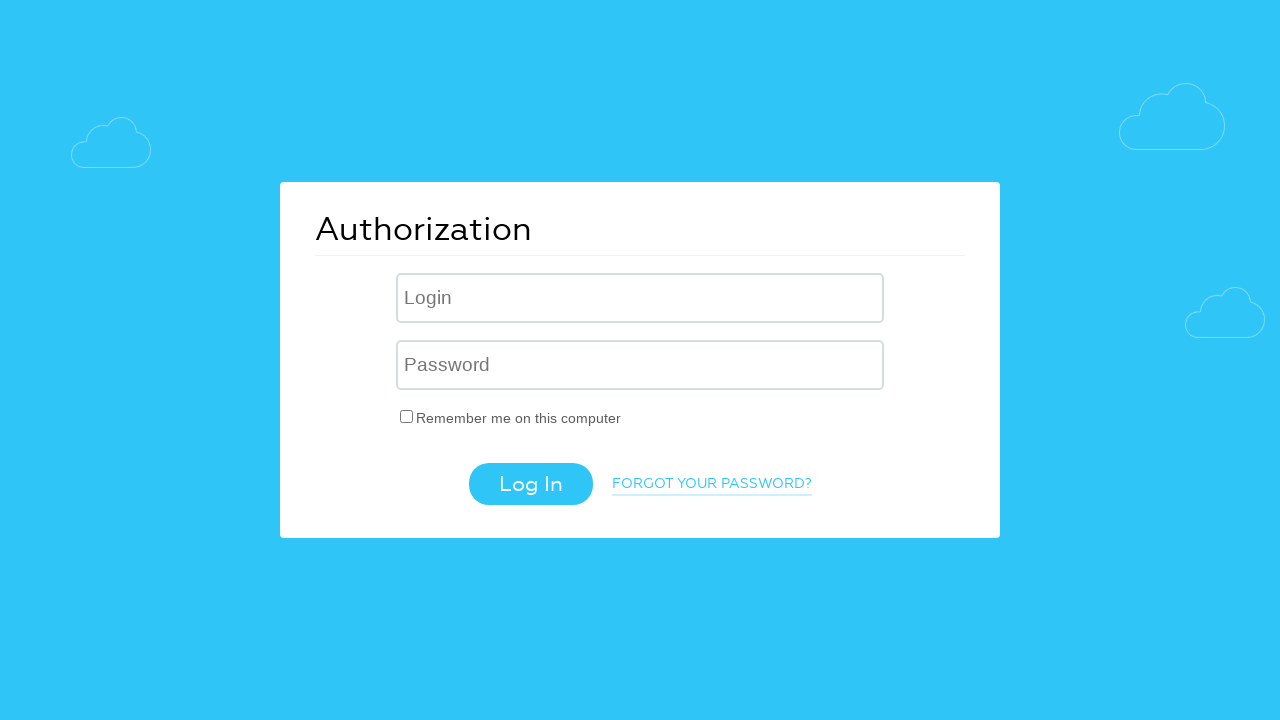

Filled login field with incorrect username on input.login-inp
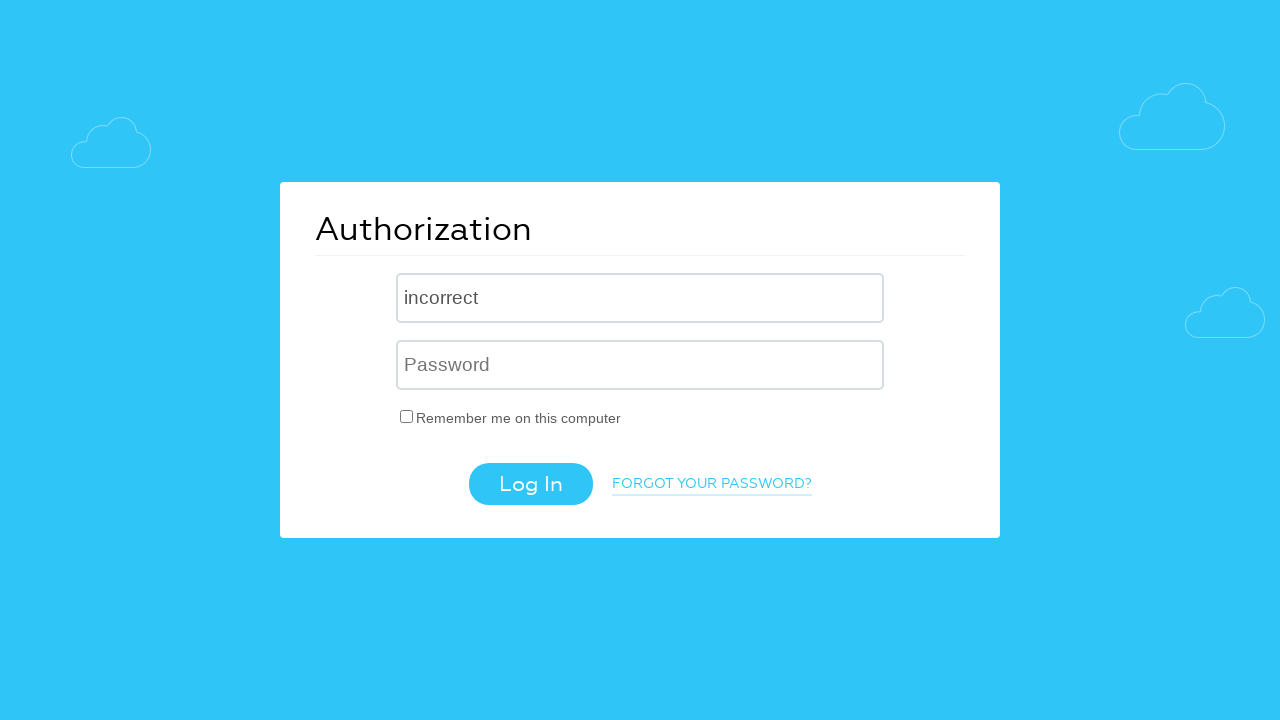

Filled password field with incorrect password on input[name='USER_PASSWORD']
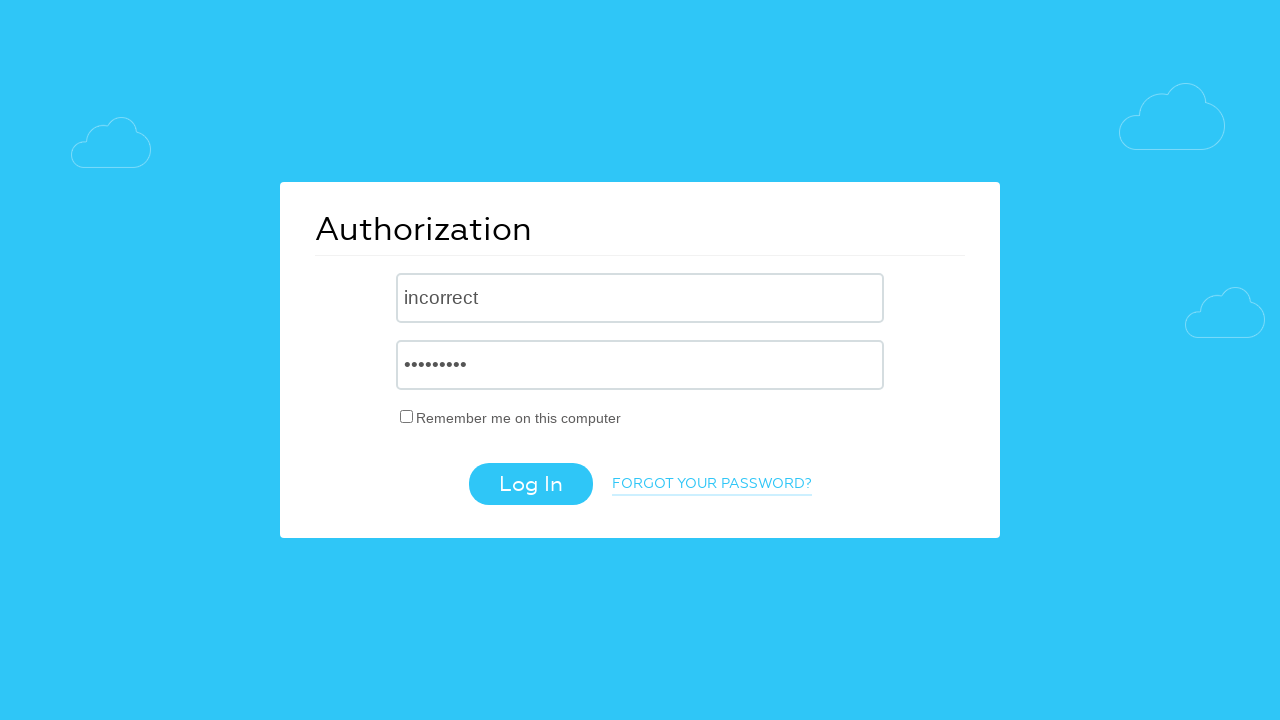

Clicked login button at (530, 484) on .login-btn
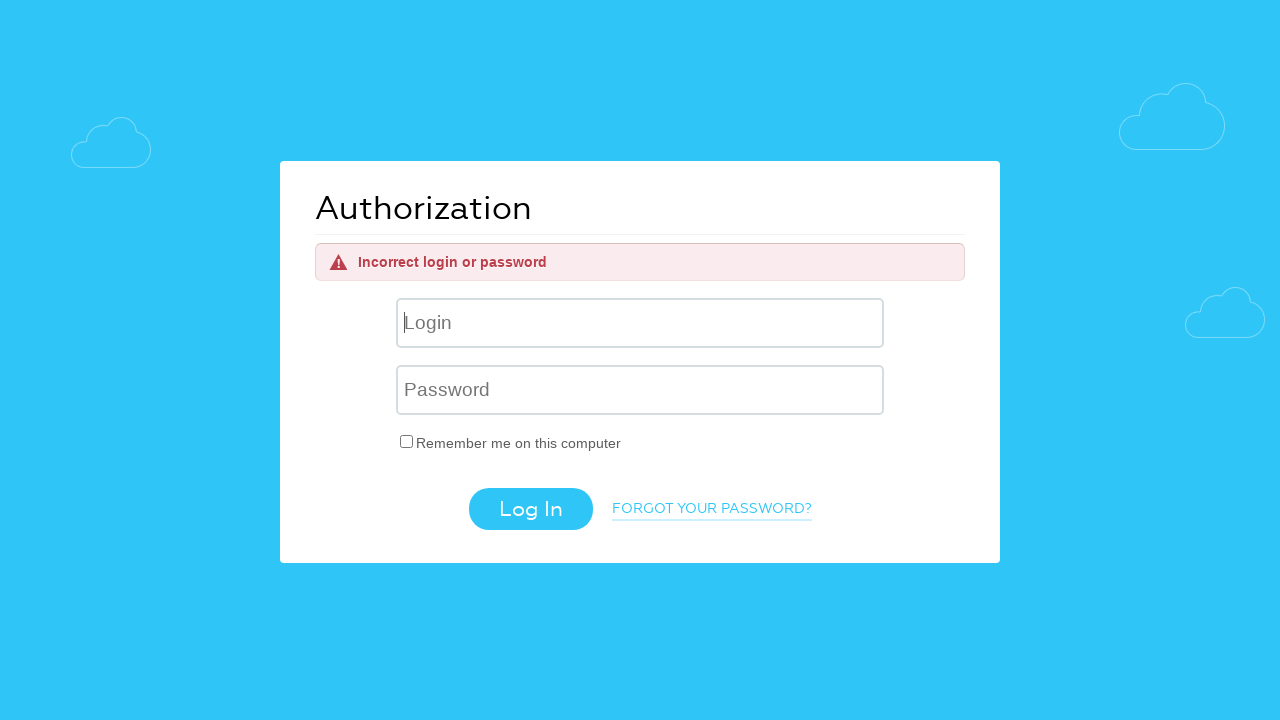

Error message element appeared
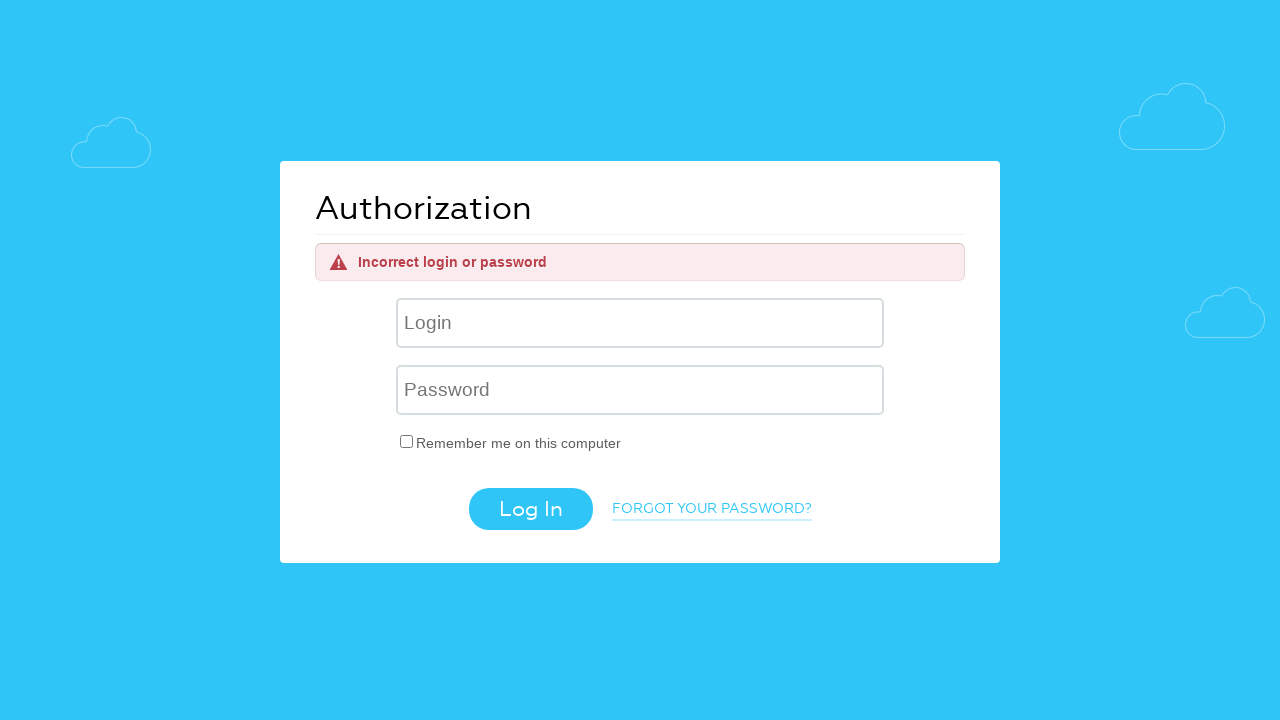

Retrieved error message text content
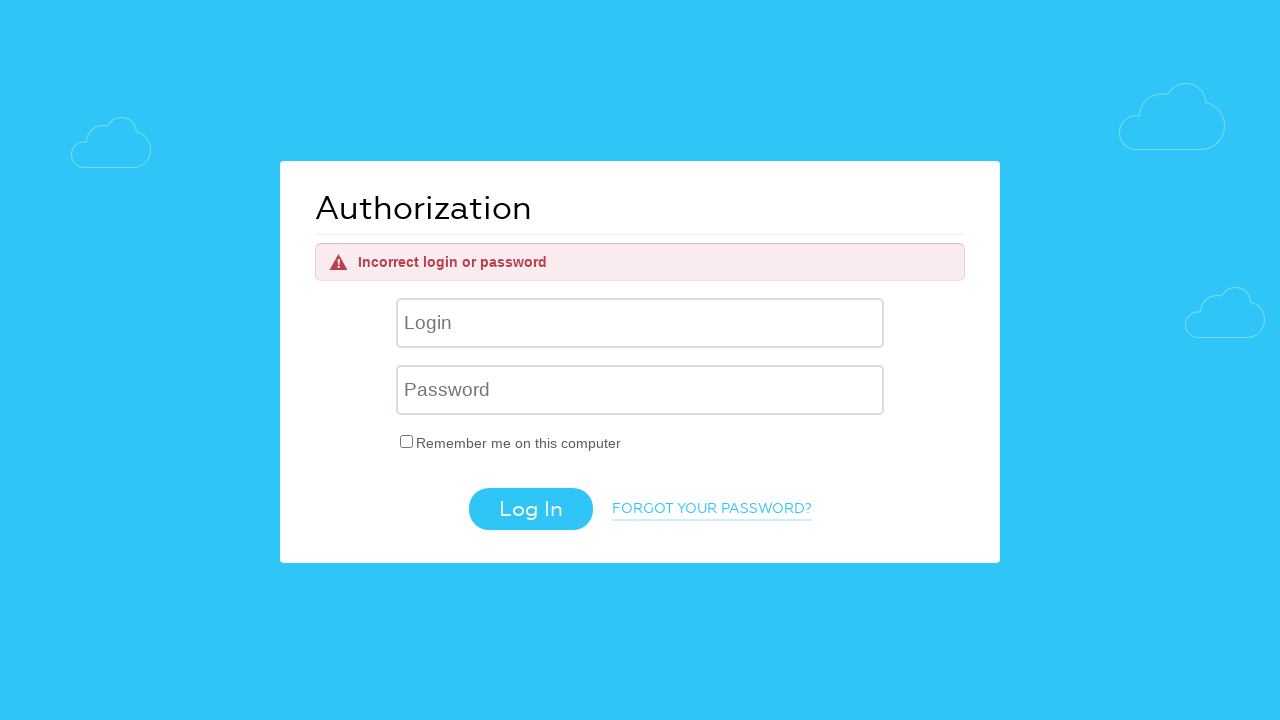

Verified error message matches expected text: 'Incorrect login or password'
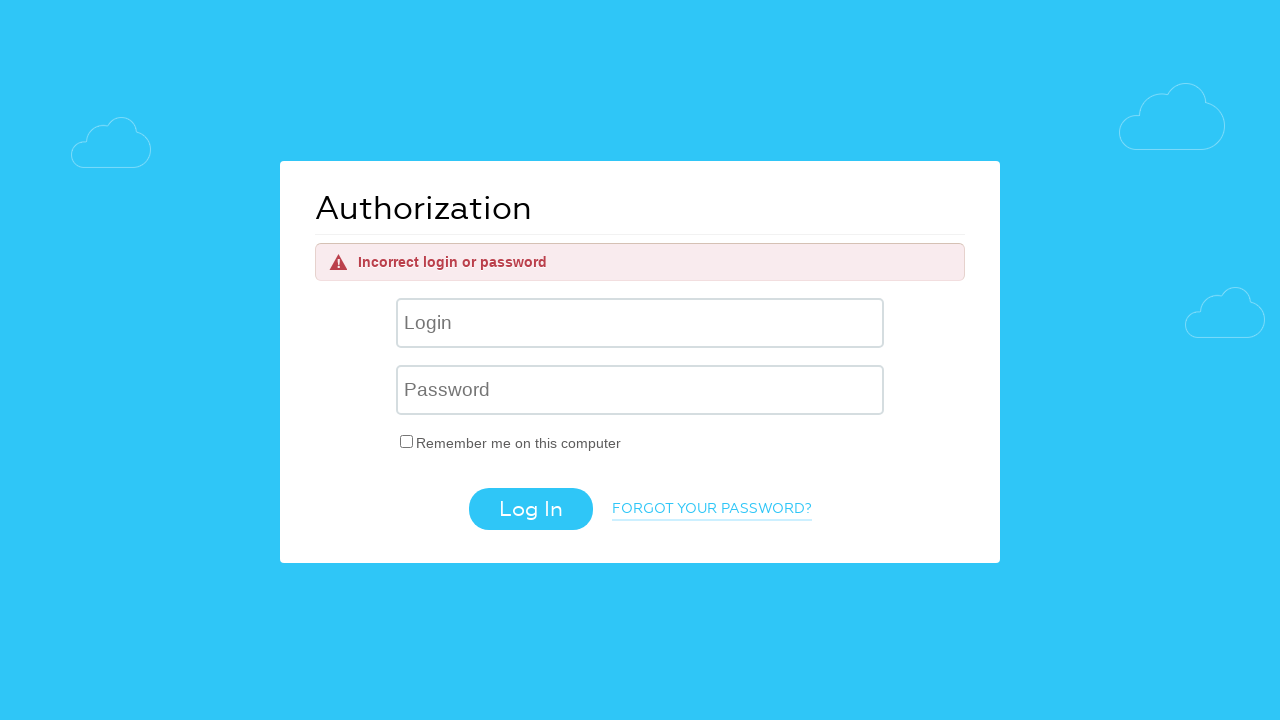

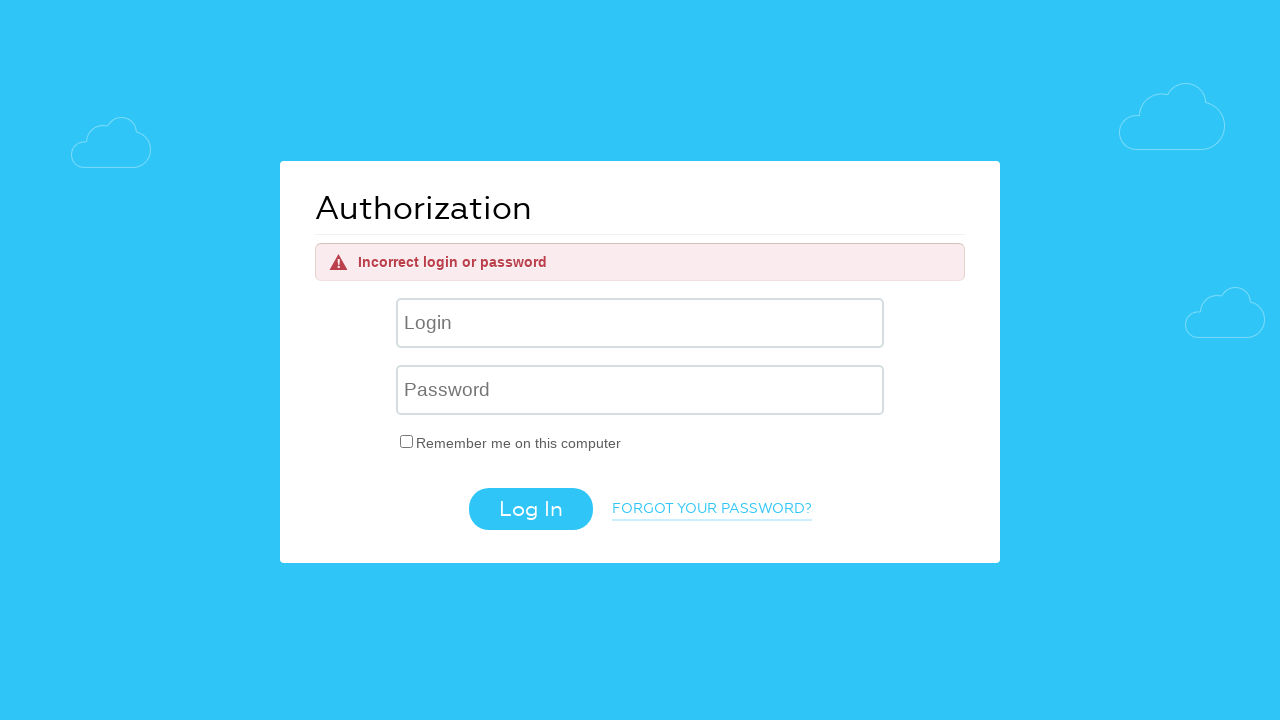